Tests form submission with first name and job title fields, without radio button selection, and submits

Starting URL: http://formy-project.herokuapp.com/form

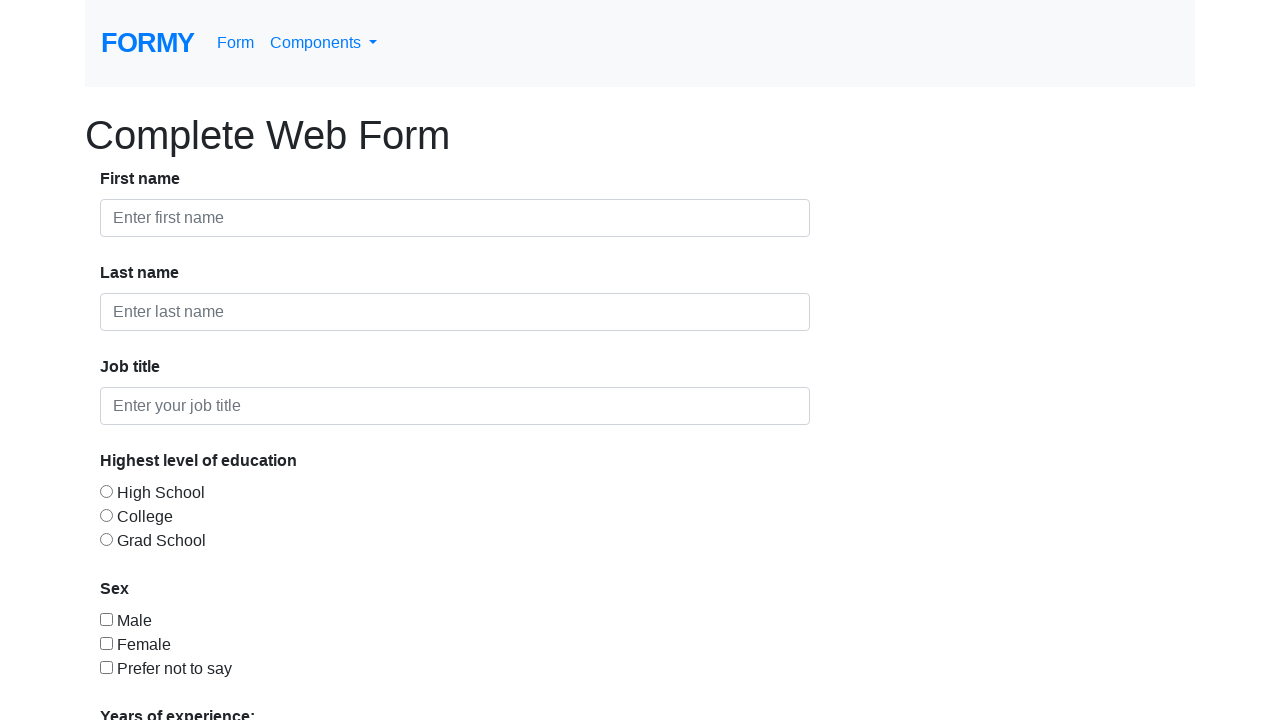

Filled first name field with 'Ahmed' on #first-name
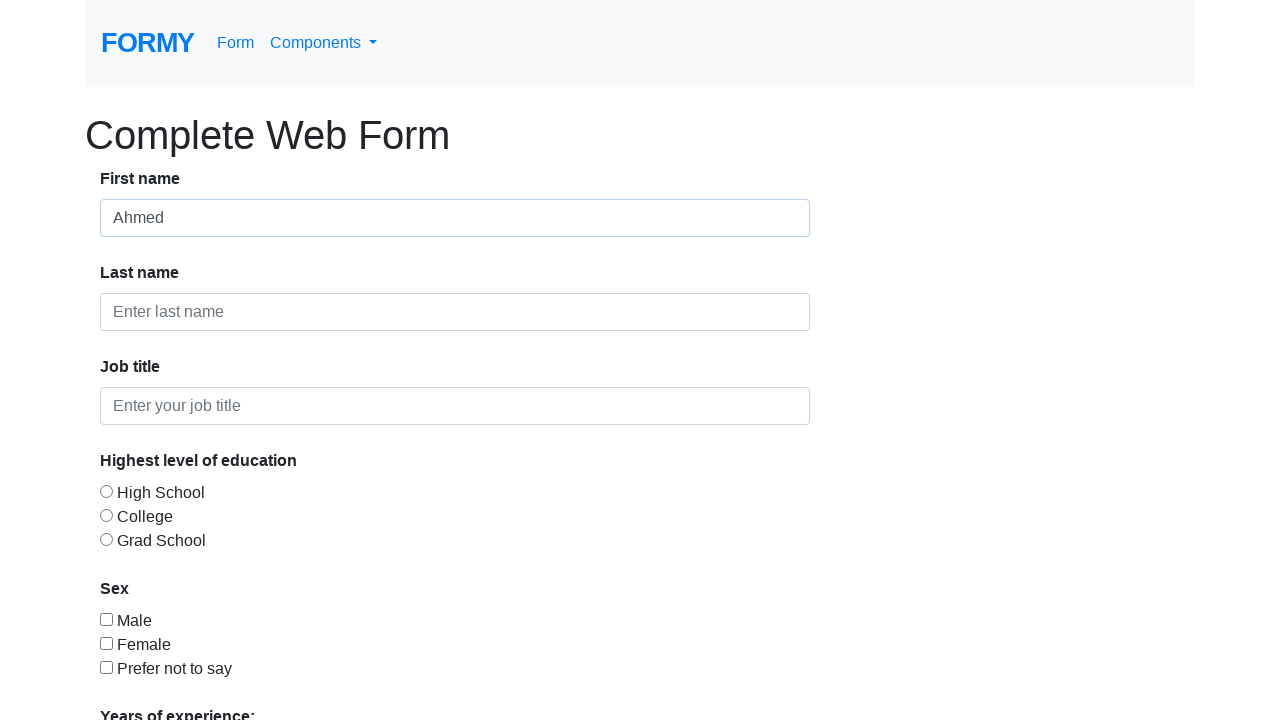

Filled job title field with 'Computer Engineering Student' on #job-title
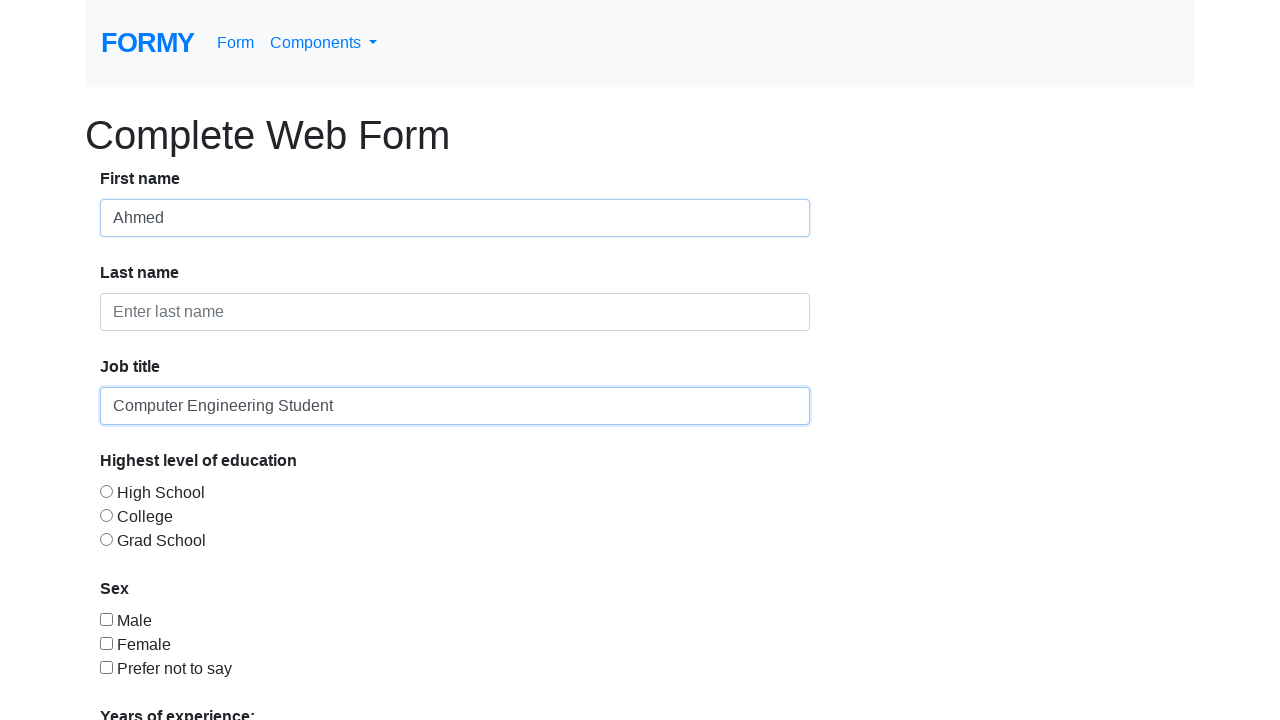

Clicked on first name field at (455, 218) on #first-name
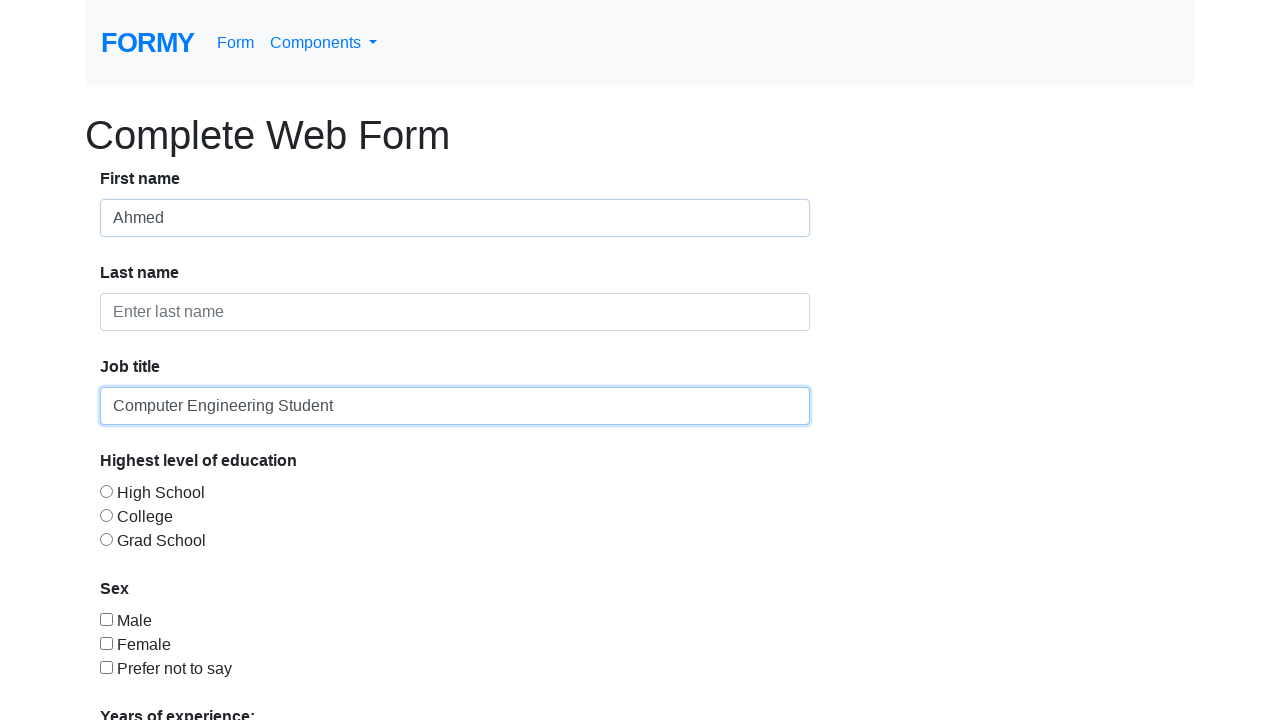

Clicked on job title field at (455, 406) on #job-title
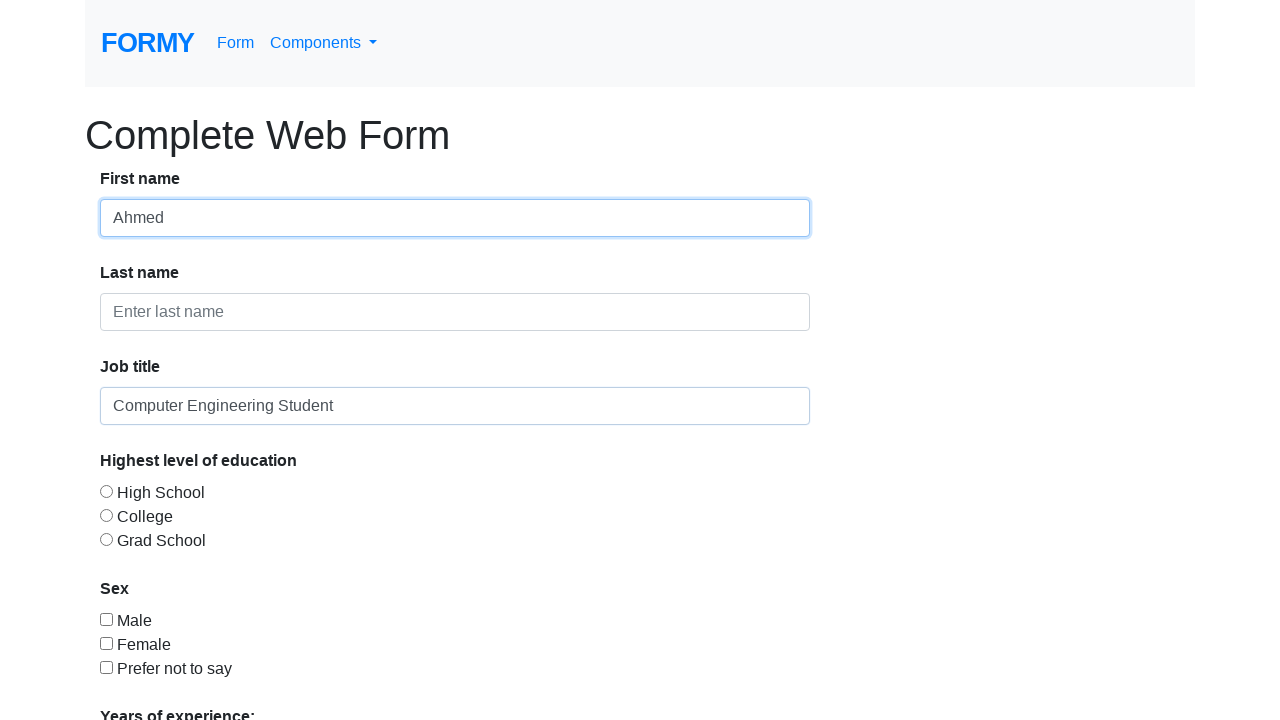

Clicked submit button to submit form at (148, 680) on xpath=/html/body/div/form/div/div[8]/a
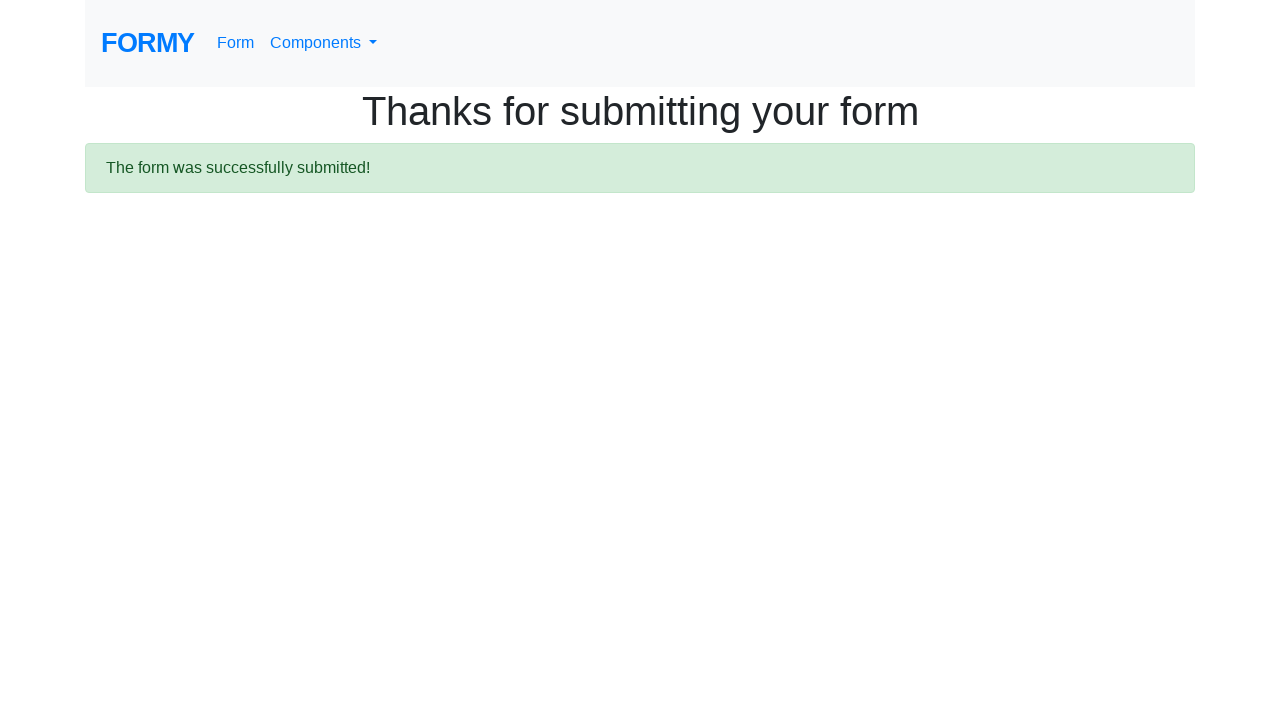

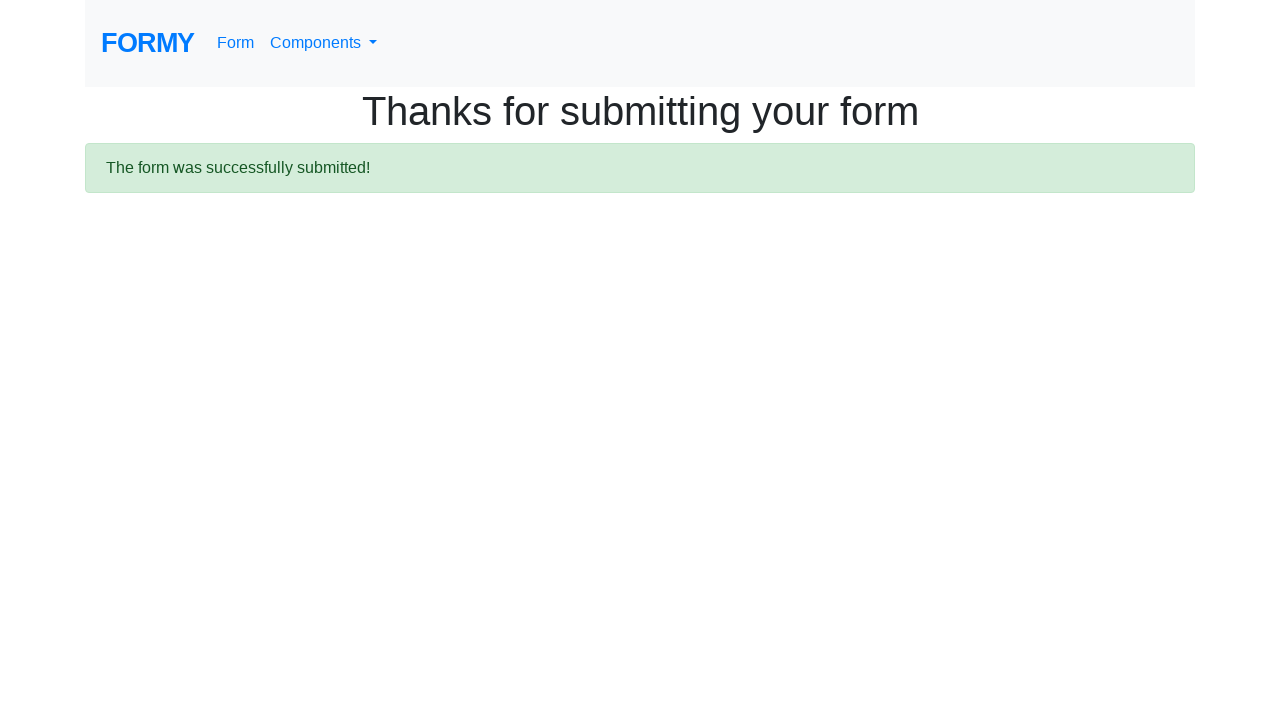